Tests keyboard input functionality by sending SPACE and TAB key presses to the page and verifying the displayed result text updates correctly.

Starting URL: http://the-internet.herokuapp.com/key_presses

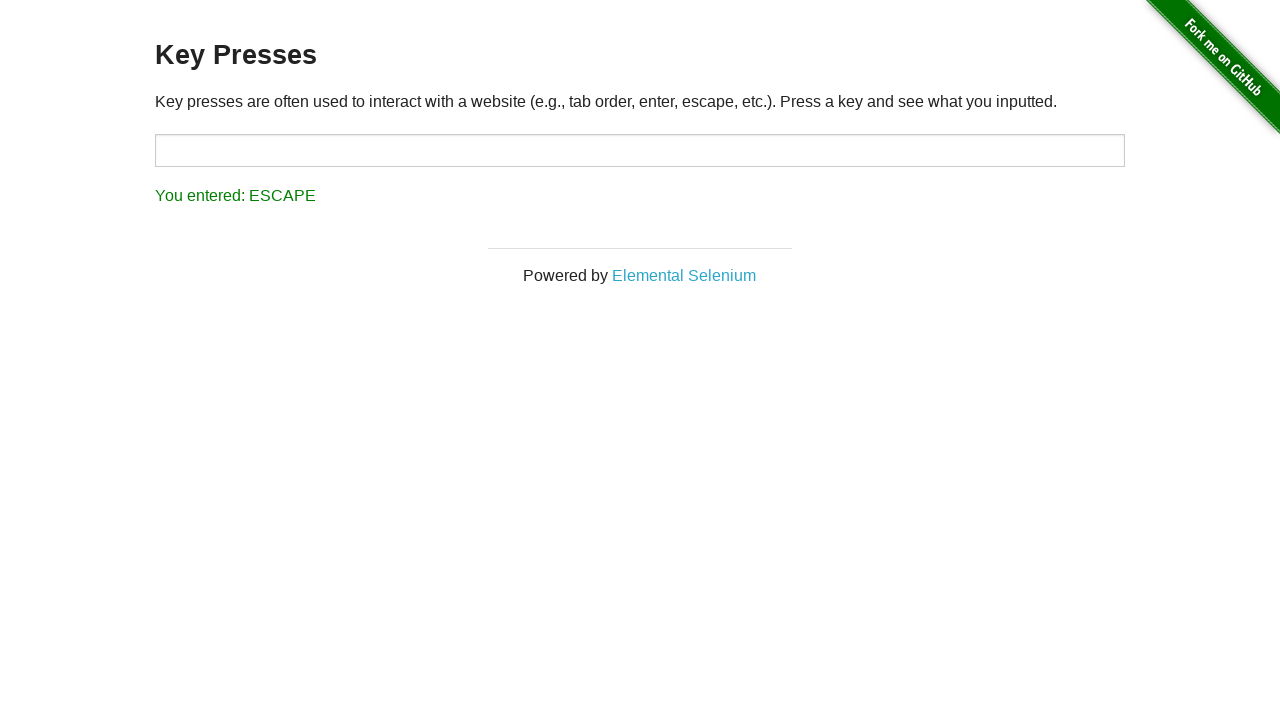

Pressed SPACE key on example element on .example
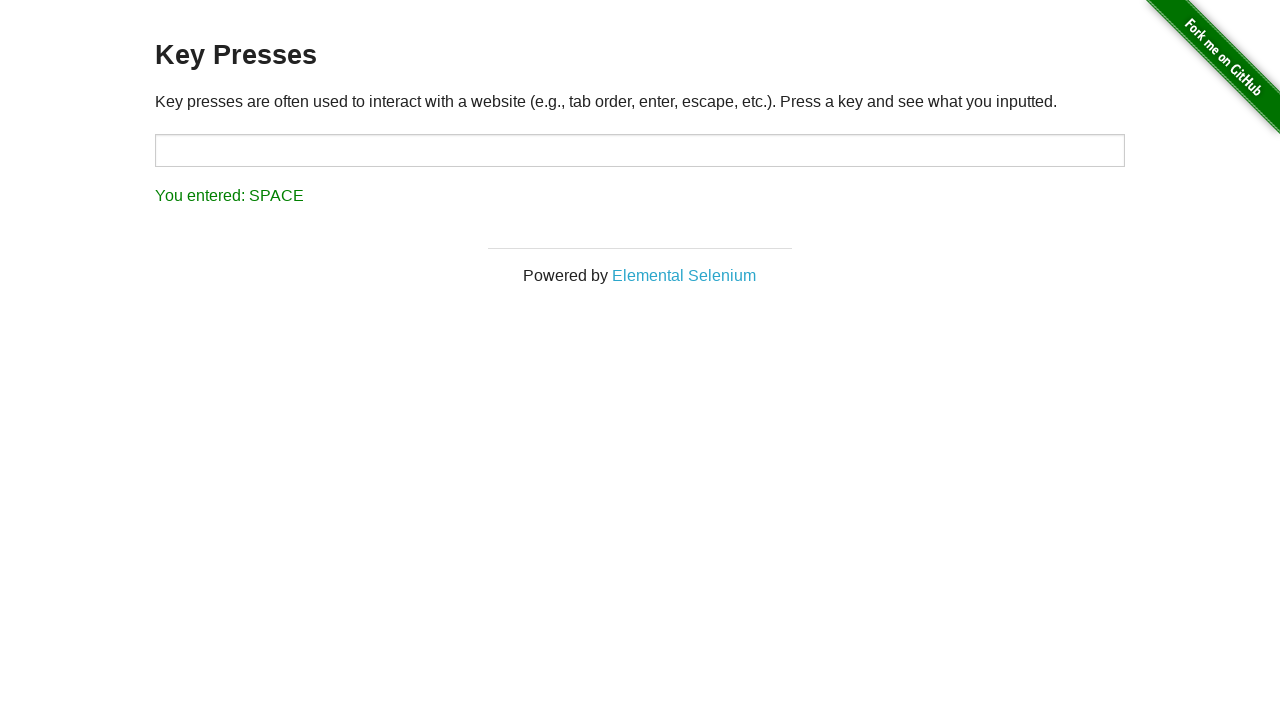

Verified result text shows 'You entered: SPACE'
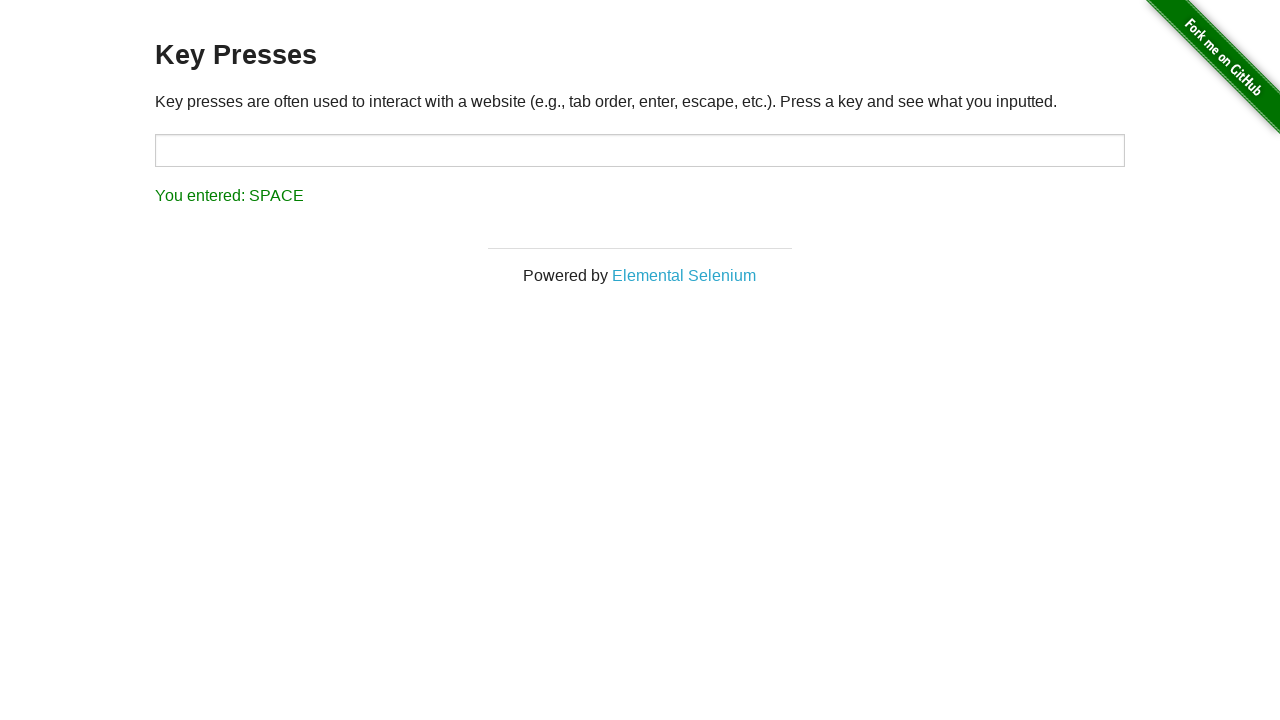

Pressed TAB key using keyboard
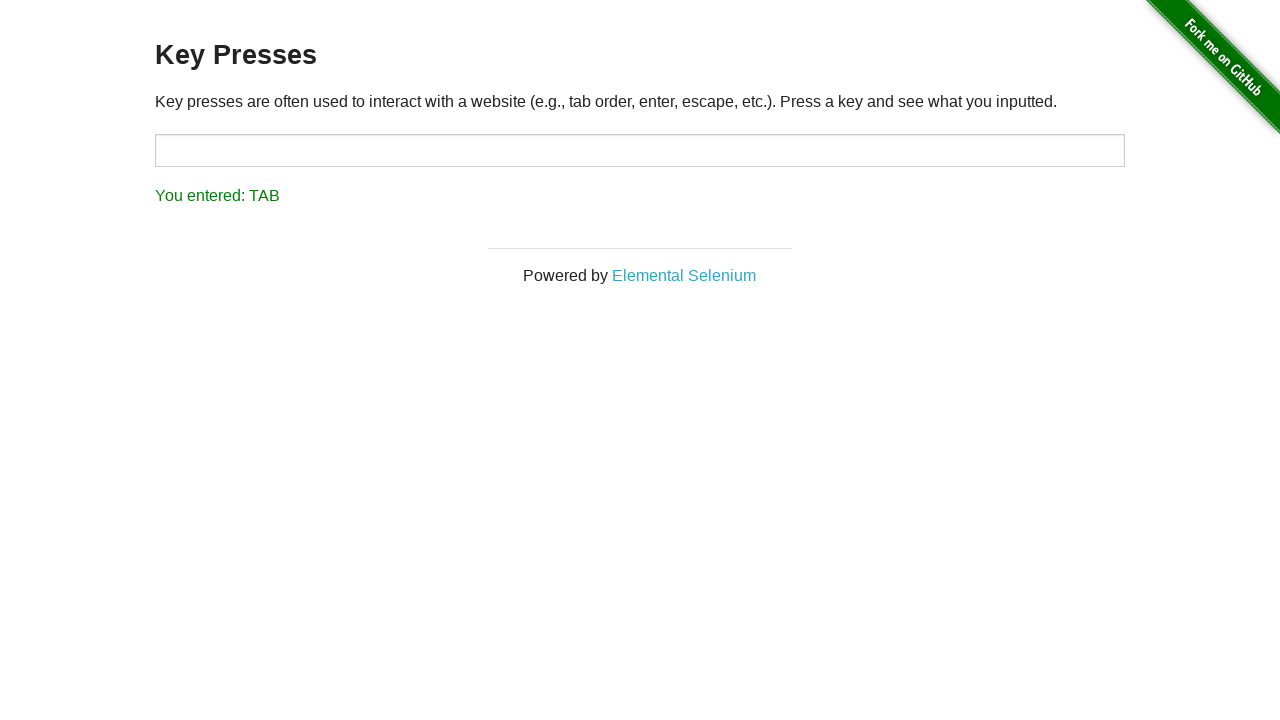

Verified result text shows 'You entered: TAB'
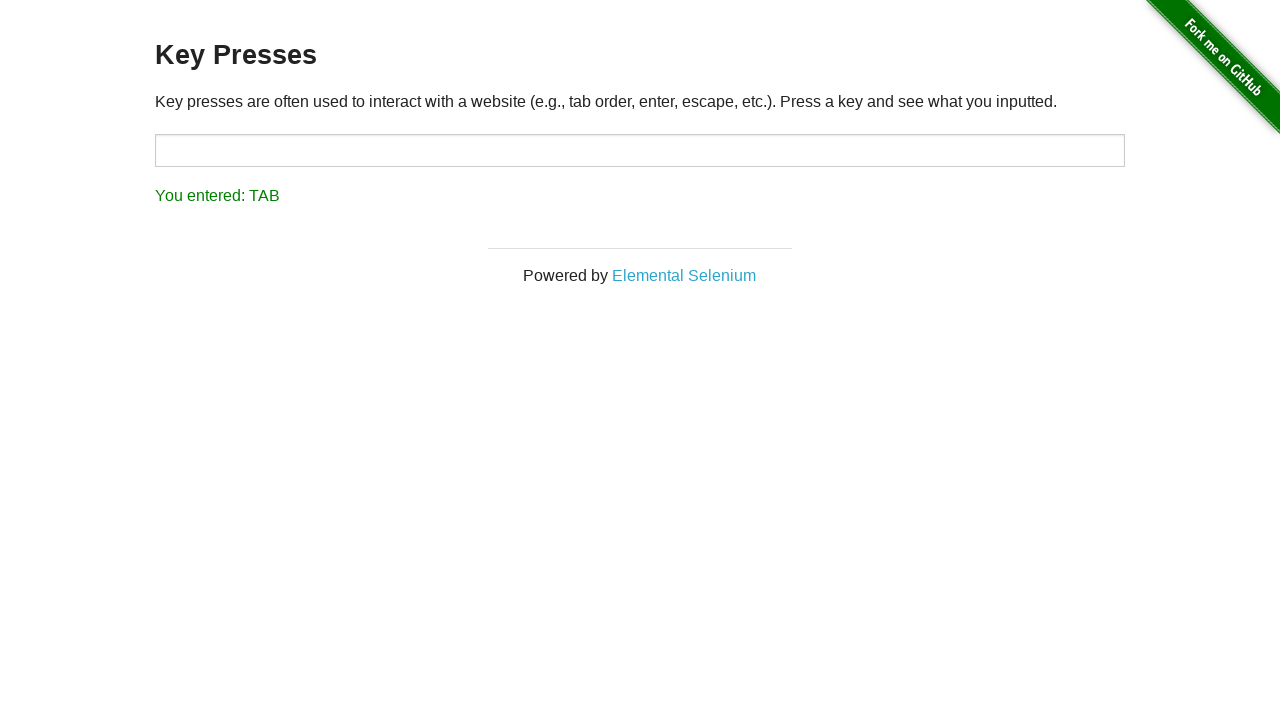

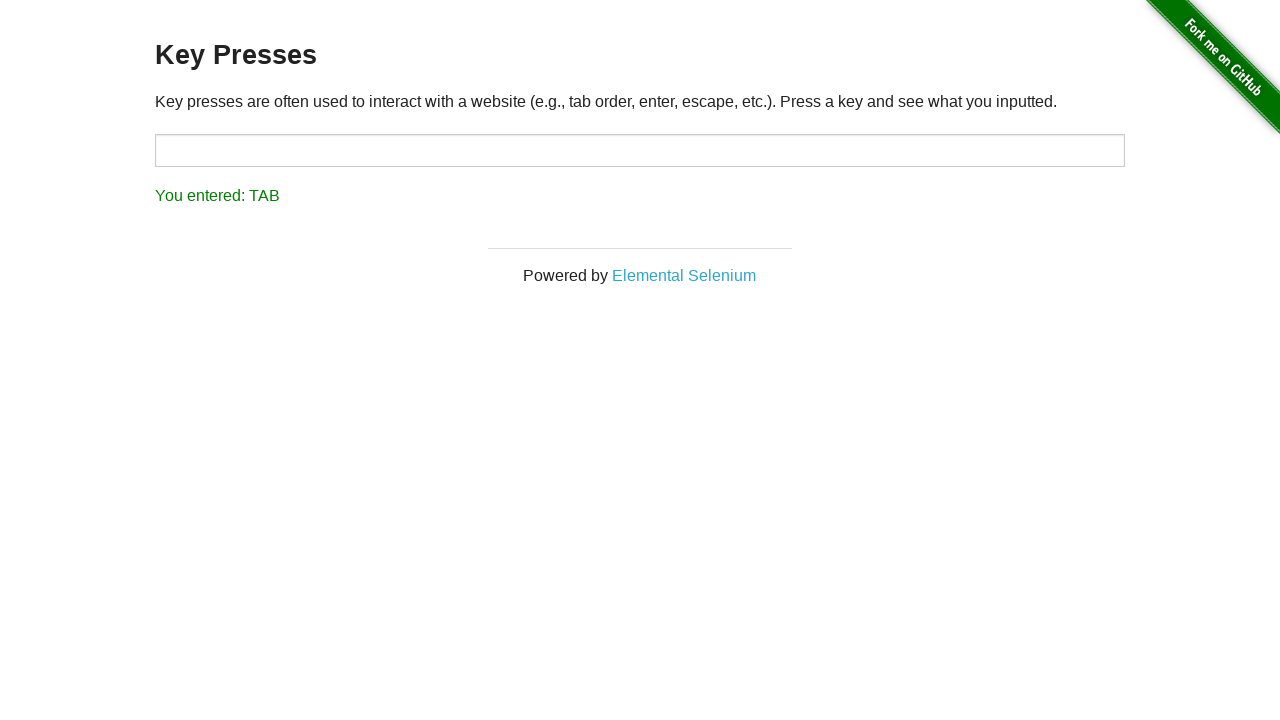